Tests opening a popup window using window handles, interacting with it, then closing it and returning to main window

Starting URL: https://igorsmasc.github.io/praticando_frames_popups_abas/

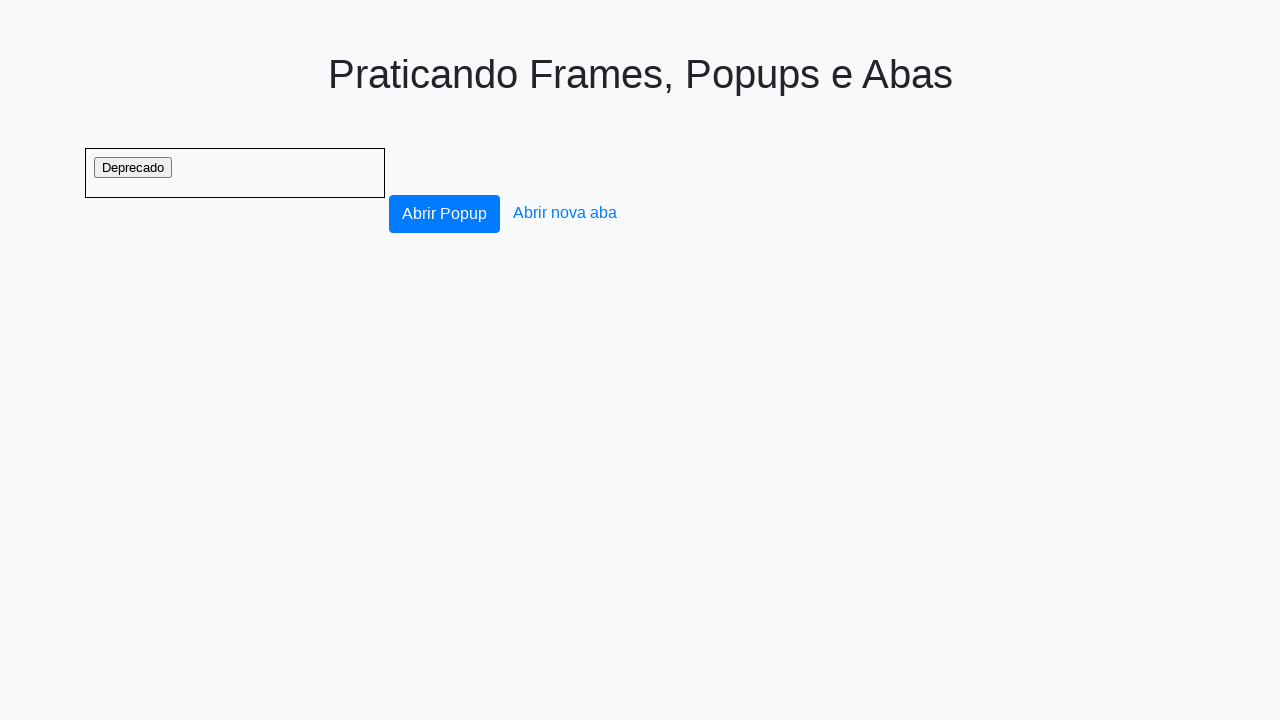

Clicked button to open popup window at (444, 214) on #alert-btn
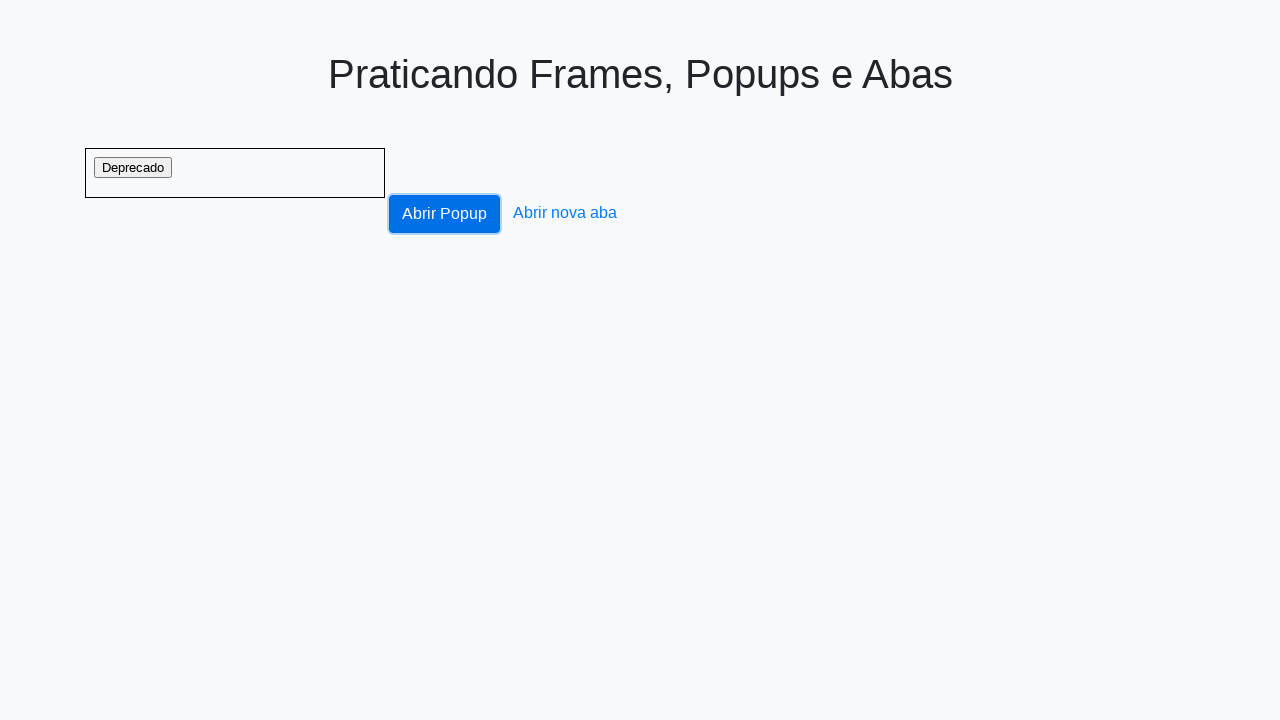

Popup window opened and handle obtained
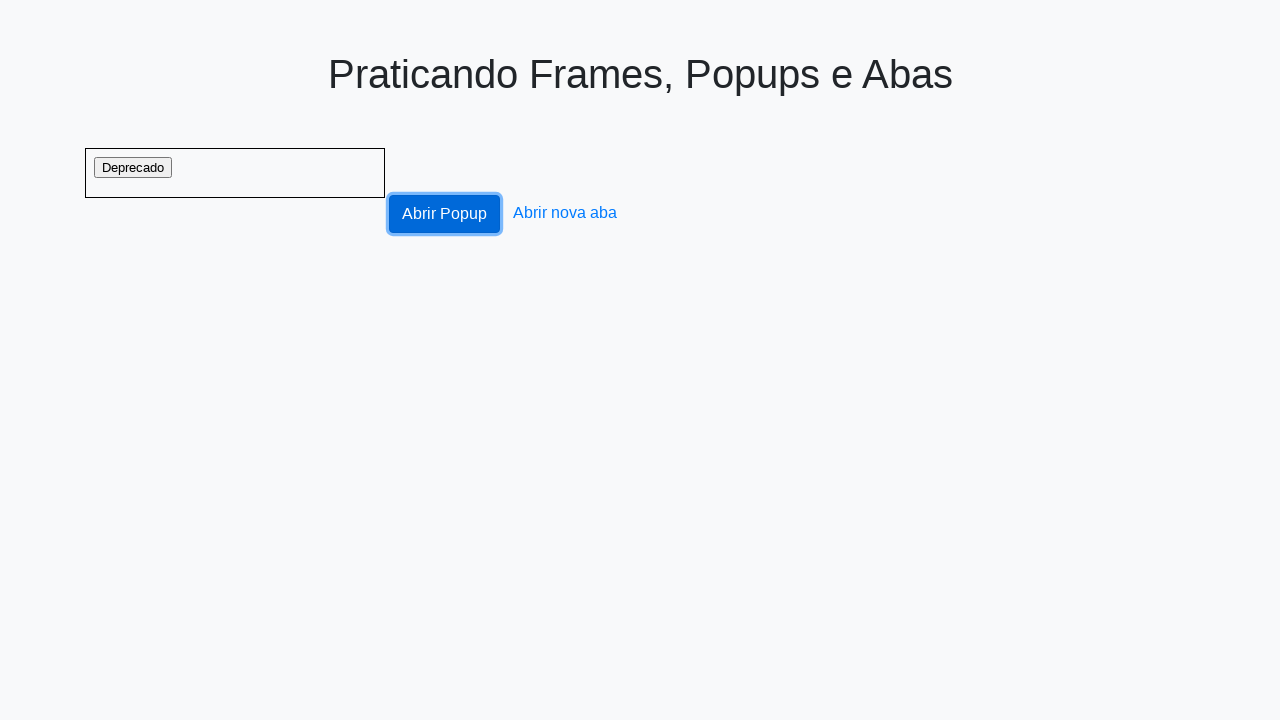

Dialog handler registered to dismiss alerts
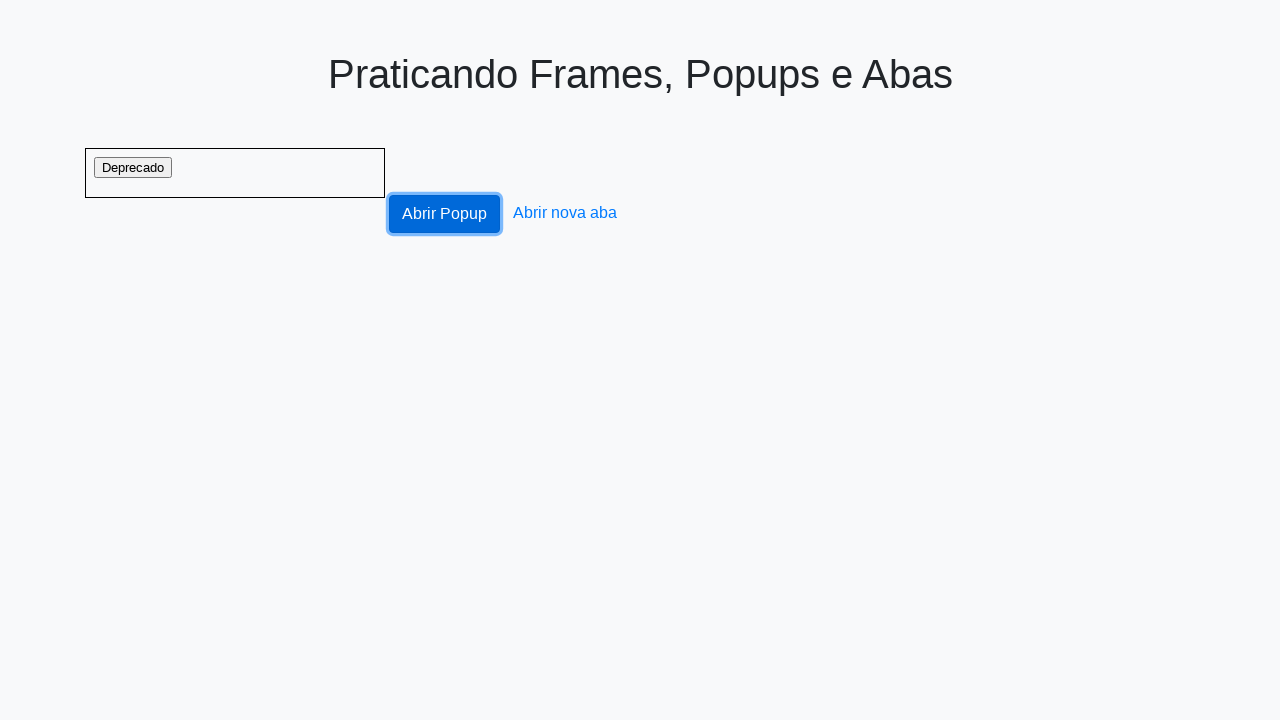

Clicked button in popup window at (33, 18) on xpath=/html/body/button
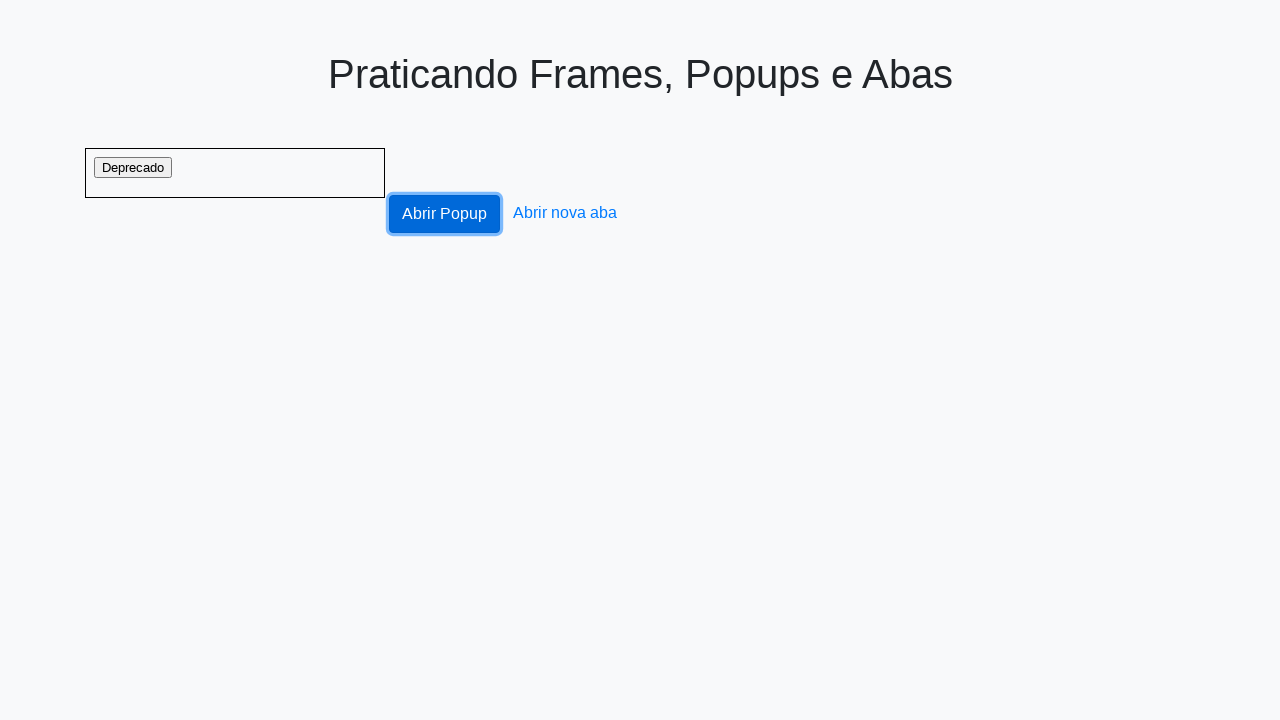

Closed popup window
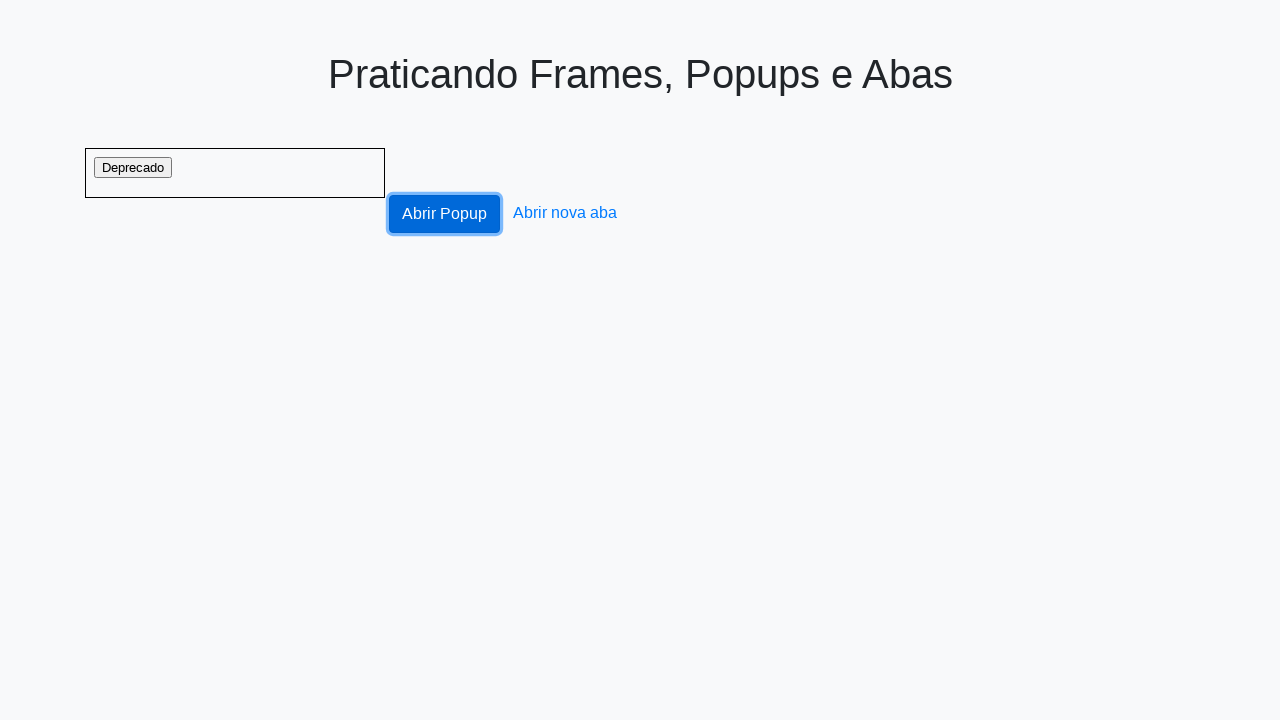

Verified return to main window by waiting for title element
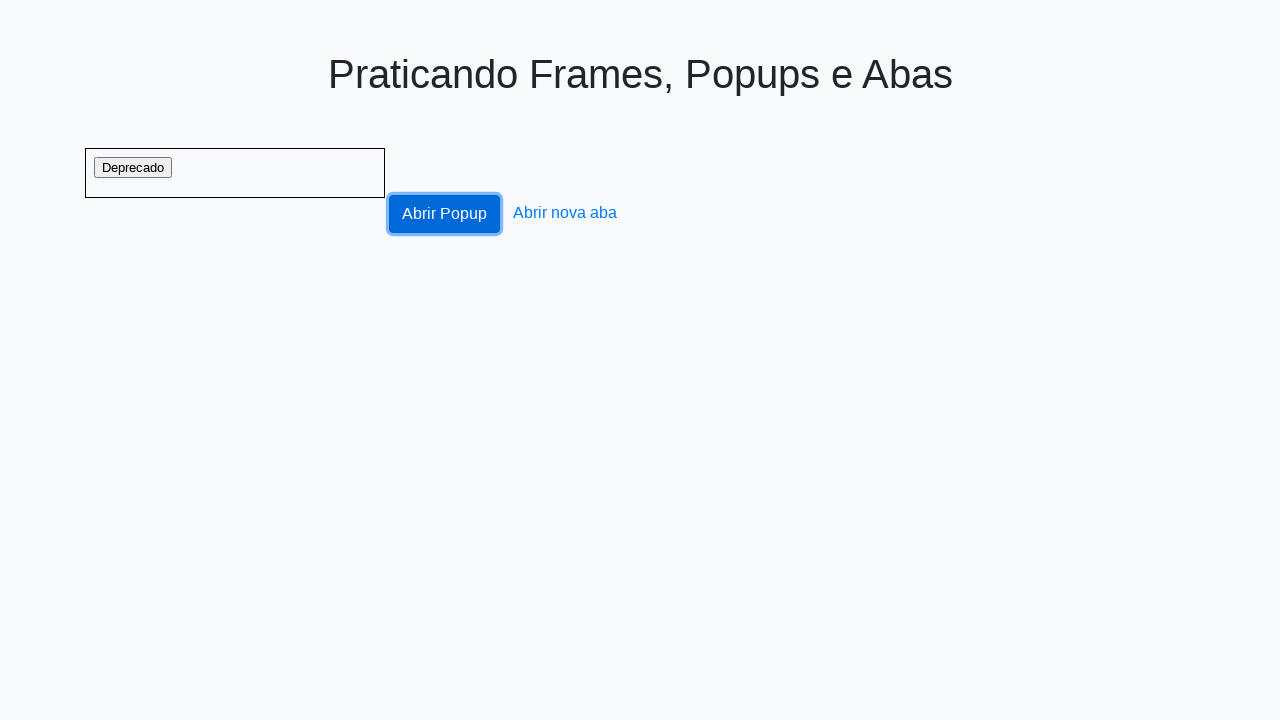

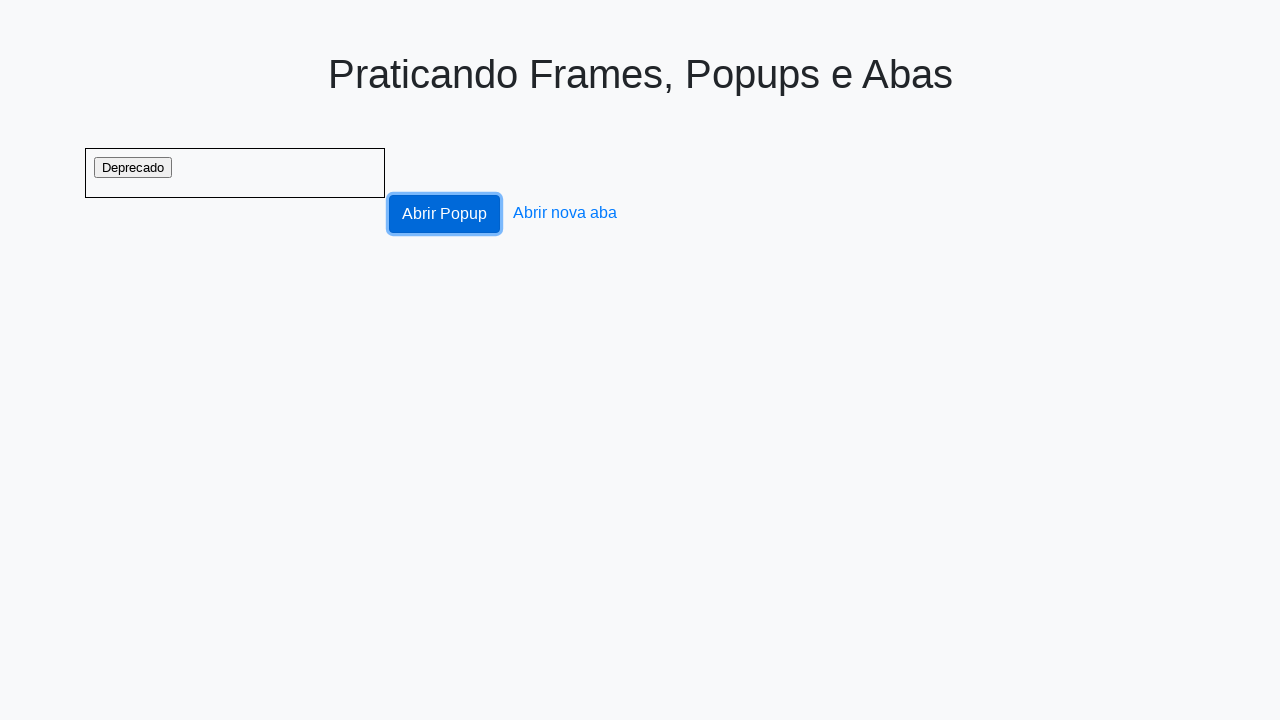